Tests JavaScript alert handling by interacting with different types of alerts (simple alert, confirm dialog, and prompt dialog)

Starting URL: https://the-internet.herokuapp.com/javascript_alerts

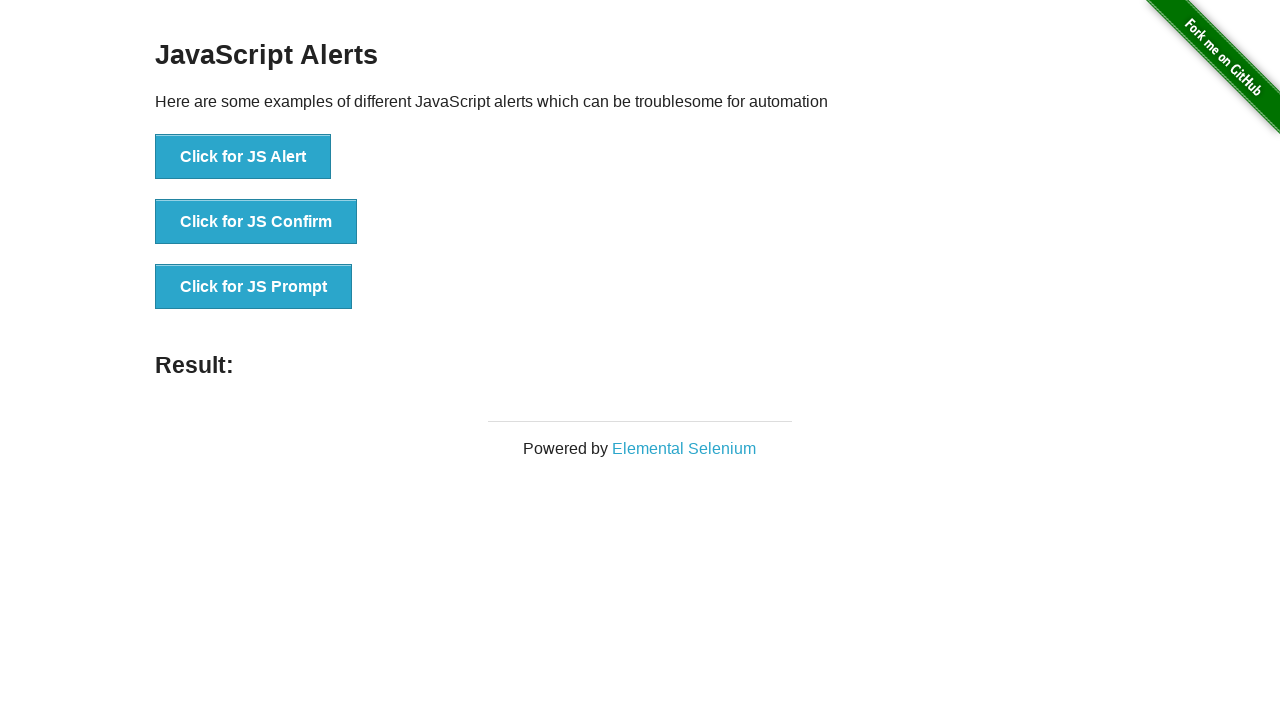

Clicked Alert button at (243, 157) on xpath=//button[contains(text(),'Alert')]
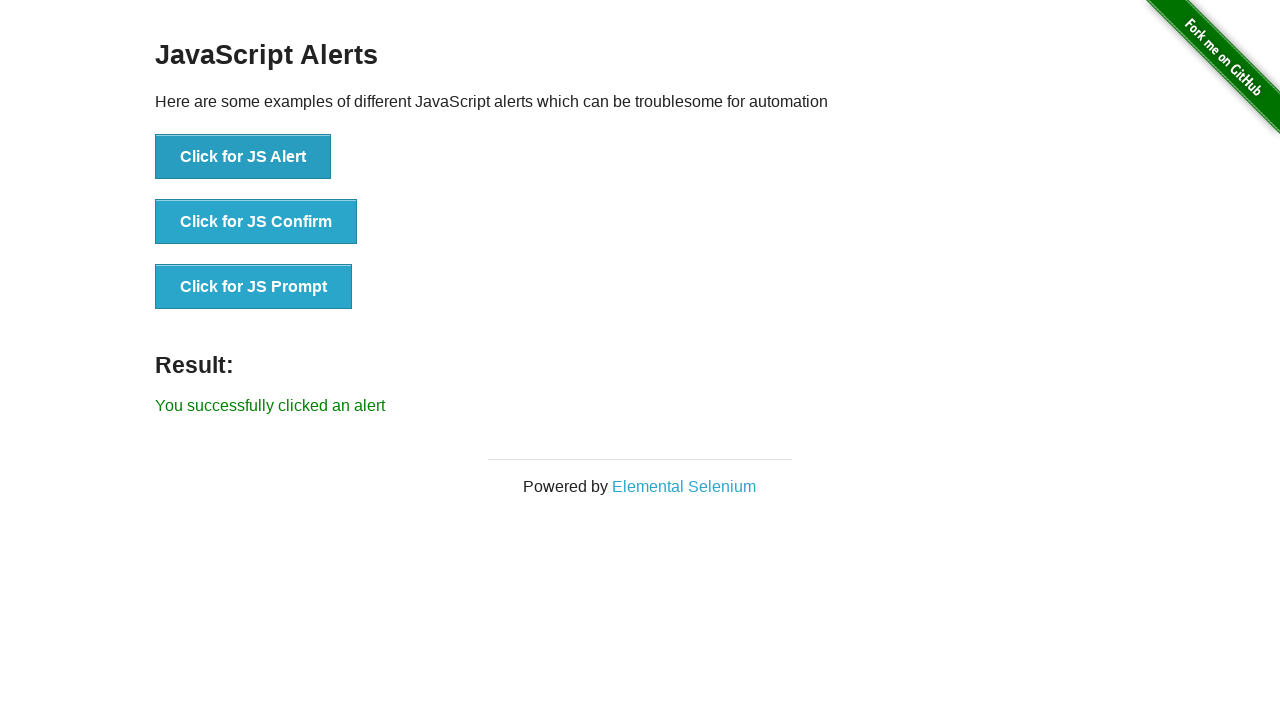

Set up dialog handler to accept simple alert
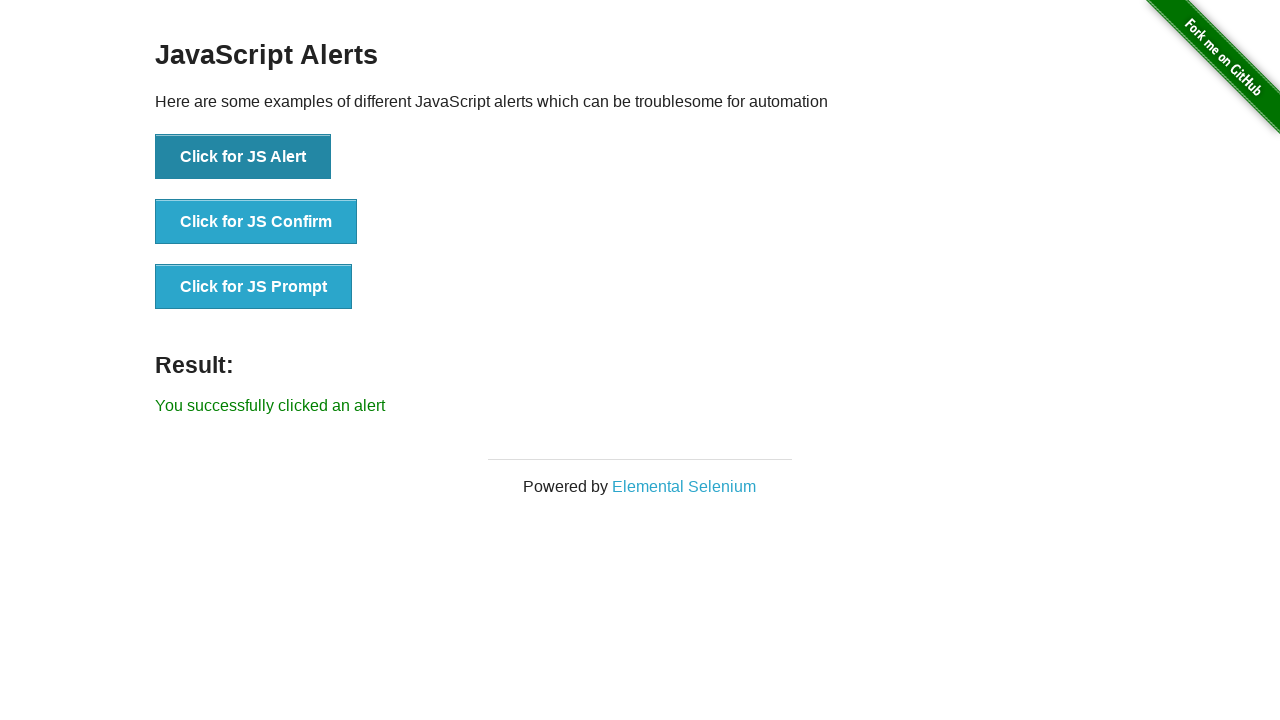

Clicked Confirm button at (256, 222) on xpath=//button[contains(text(),'Confirm')]
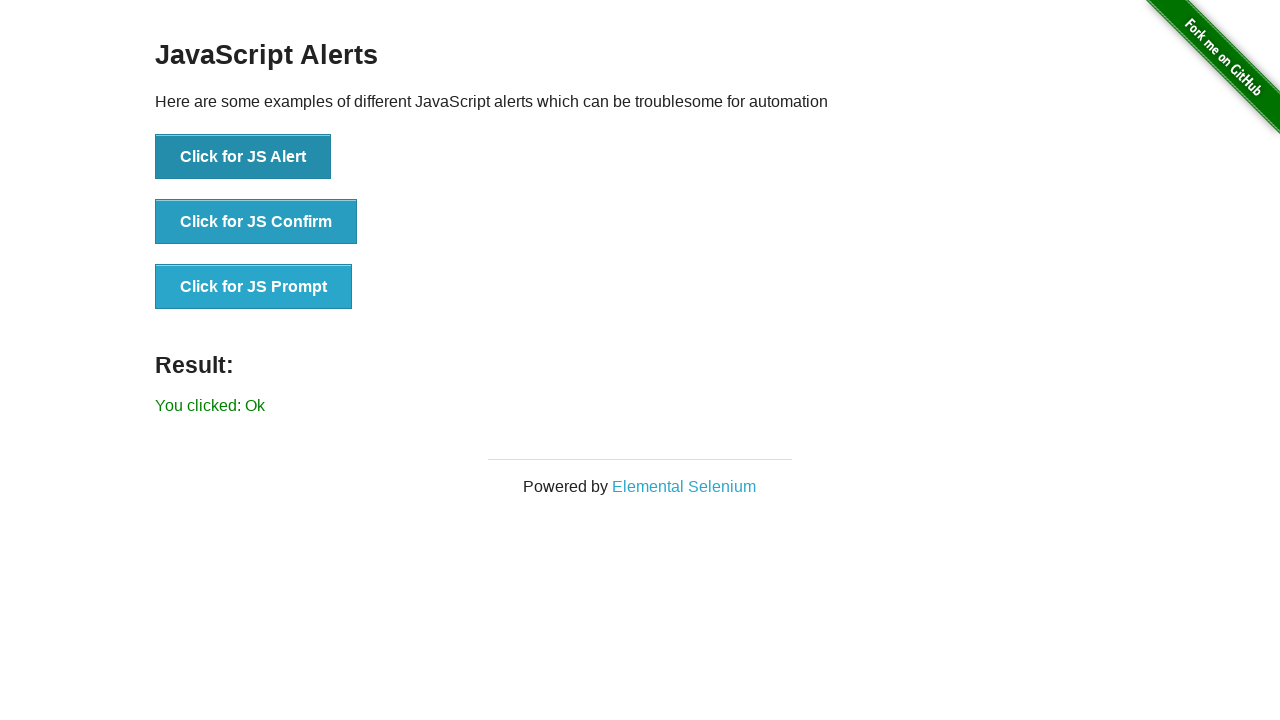

Set up dialog handler to dismiss confirm dialog
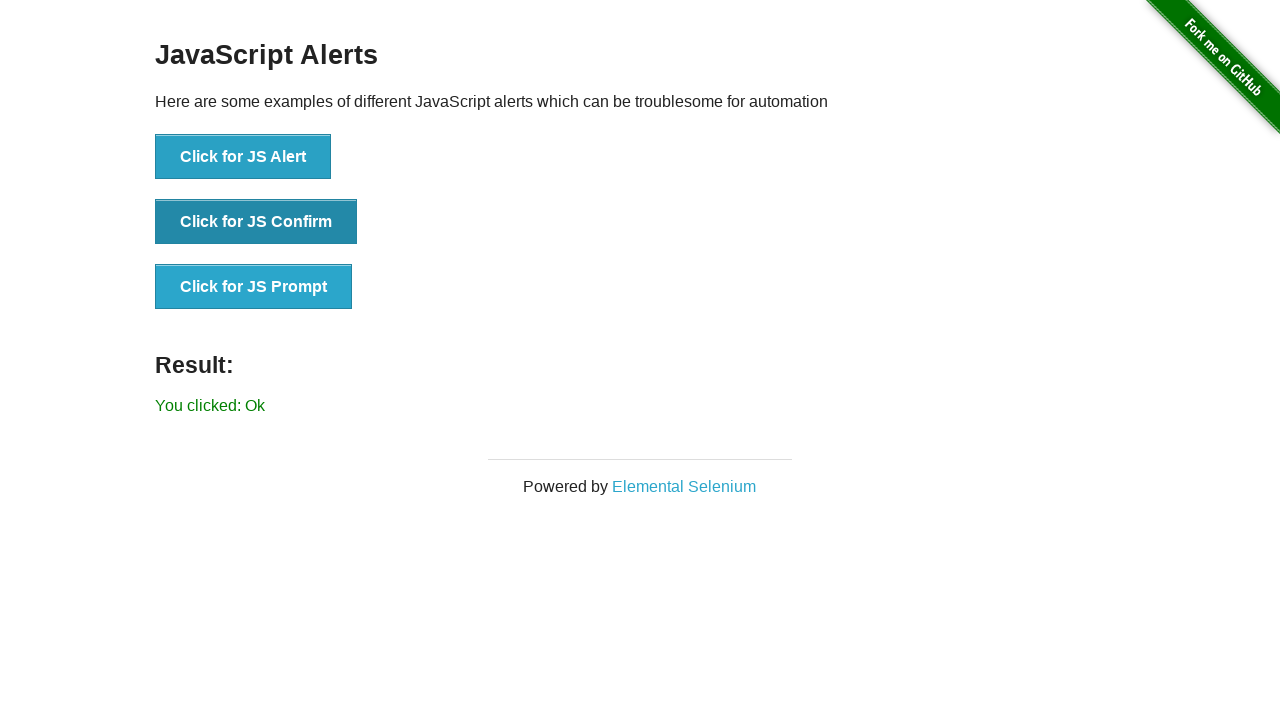

Set up dialog handler to accept prompt with 'Testing' text
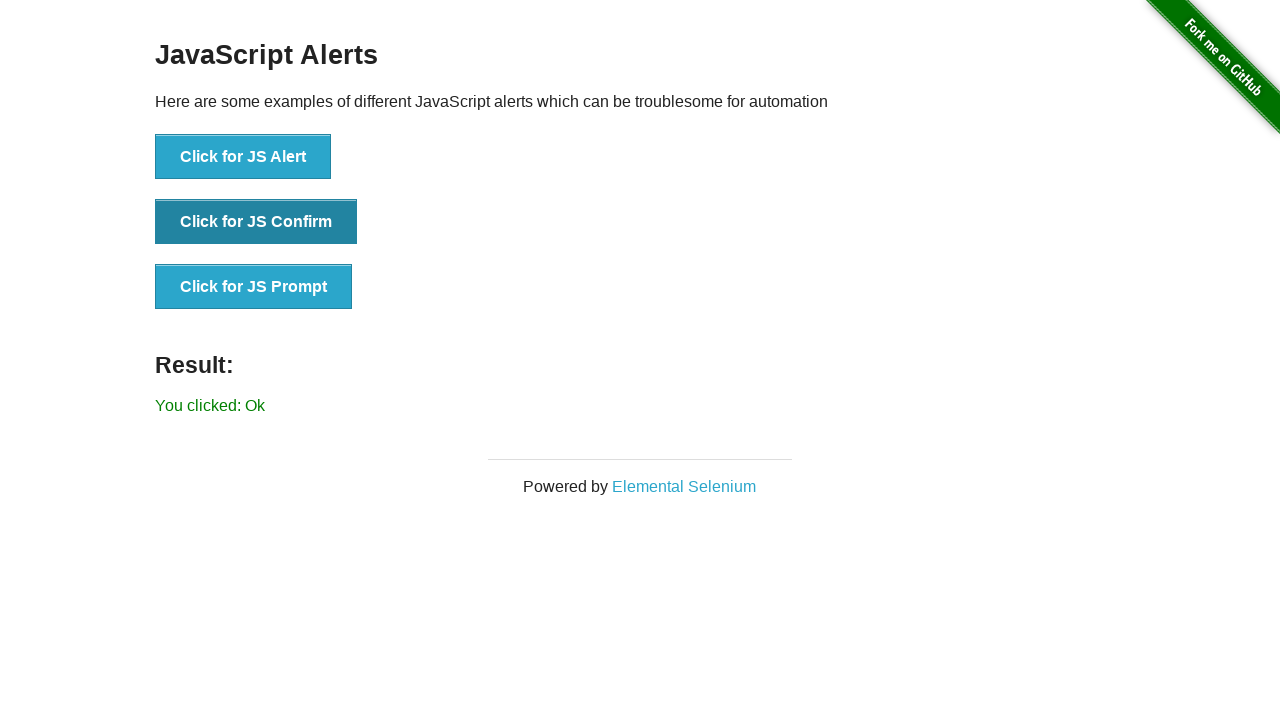

Clicked Prompt button at (254, 287) on xpath=//button[contains(text(),'Prompt')]
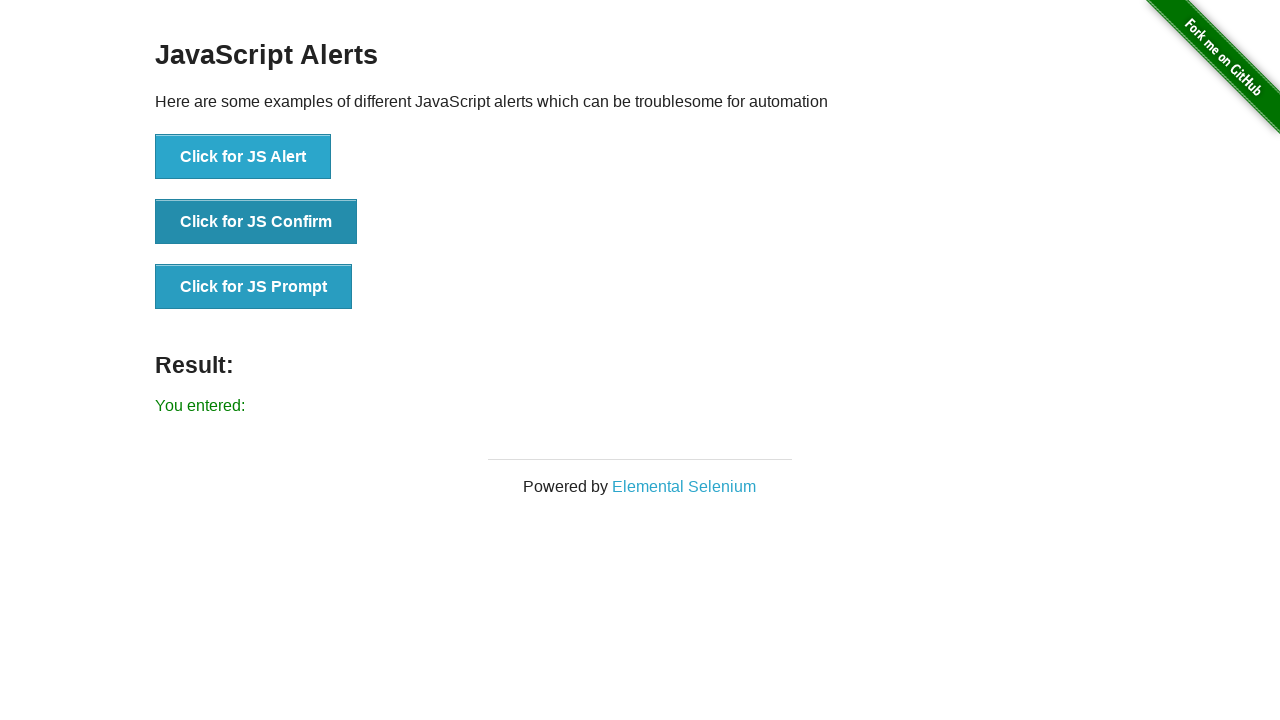

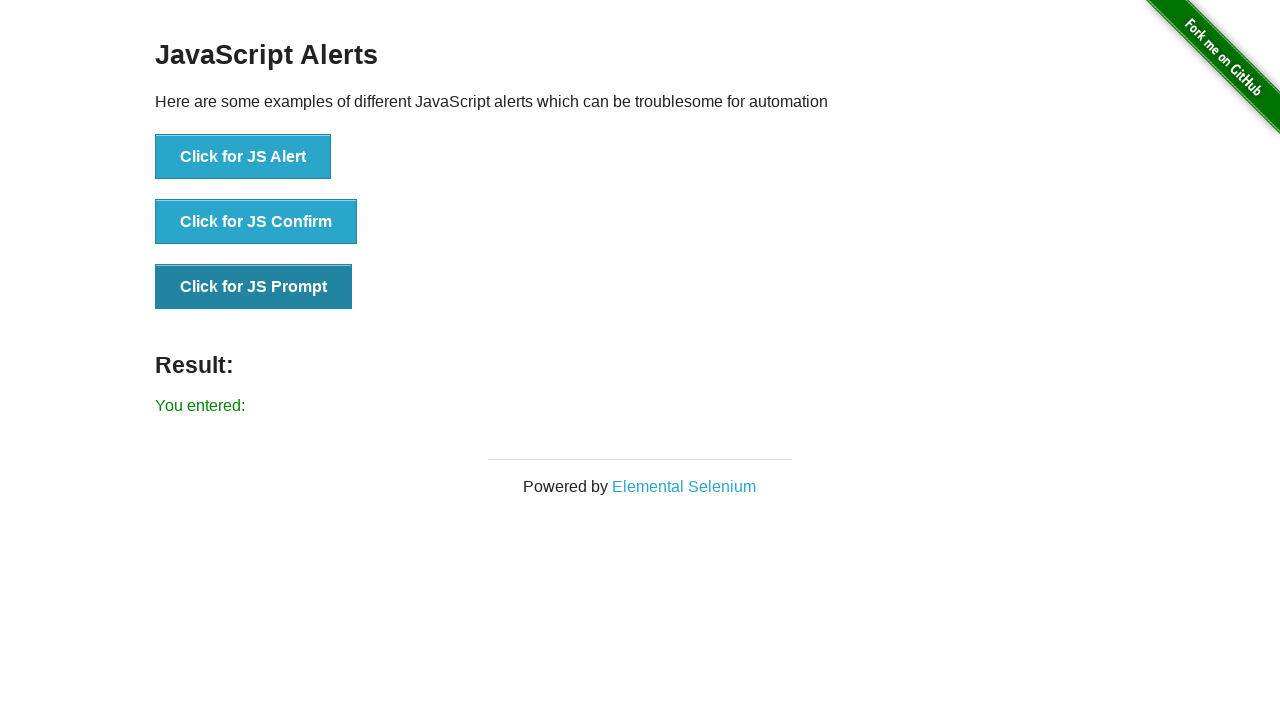